Tests navigation on jQuery UI website by clicking on the "Draggable" link to access the draggable demo page

Starting URL: https://jqueryui.com/

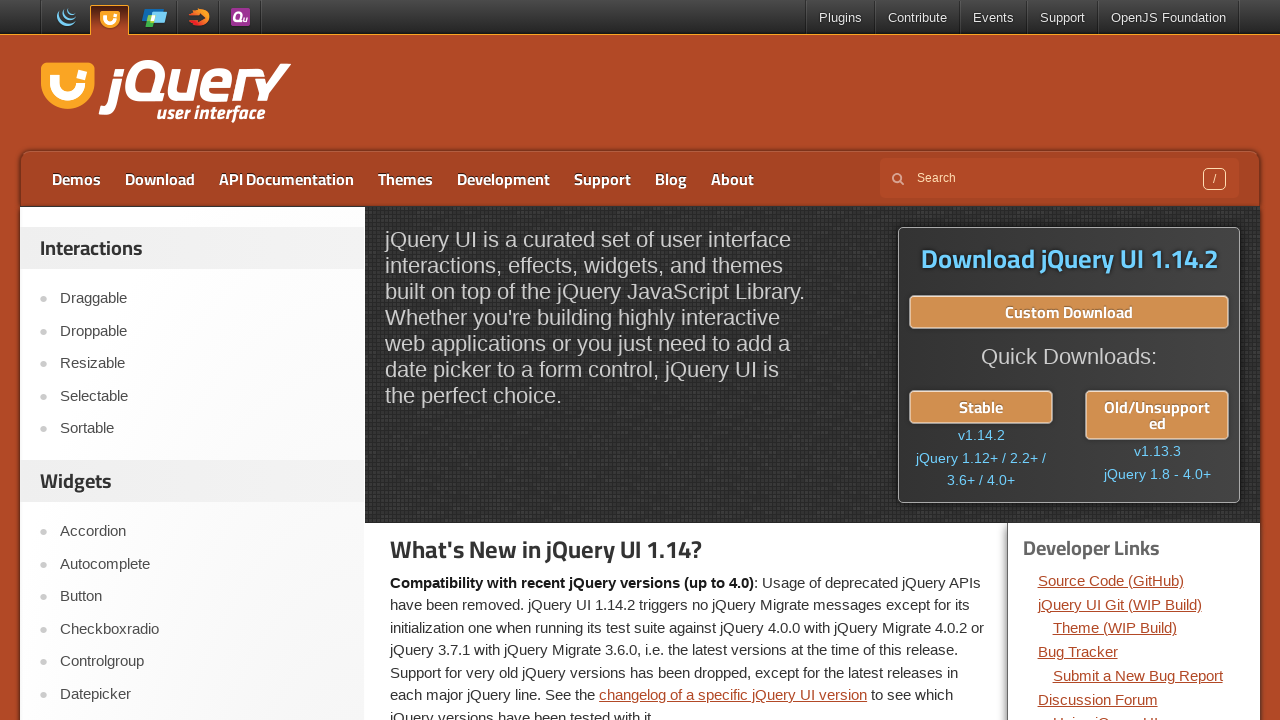

Clicked on the Draggable link to access the draggable demo page at (202, 299) on text=Draggable
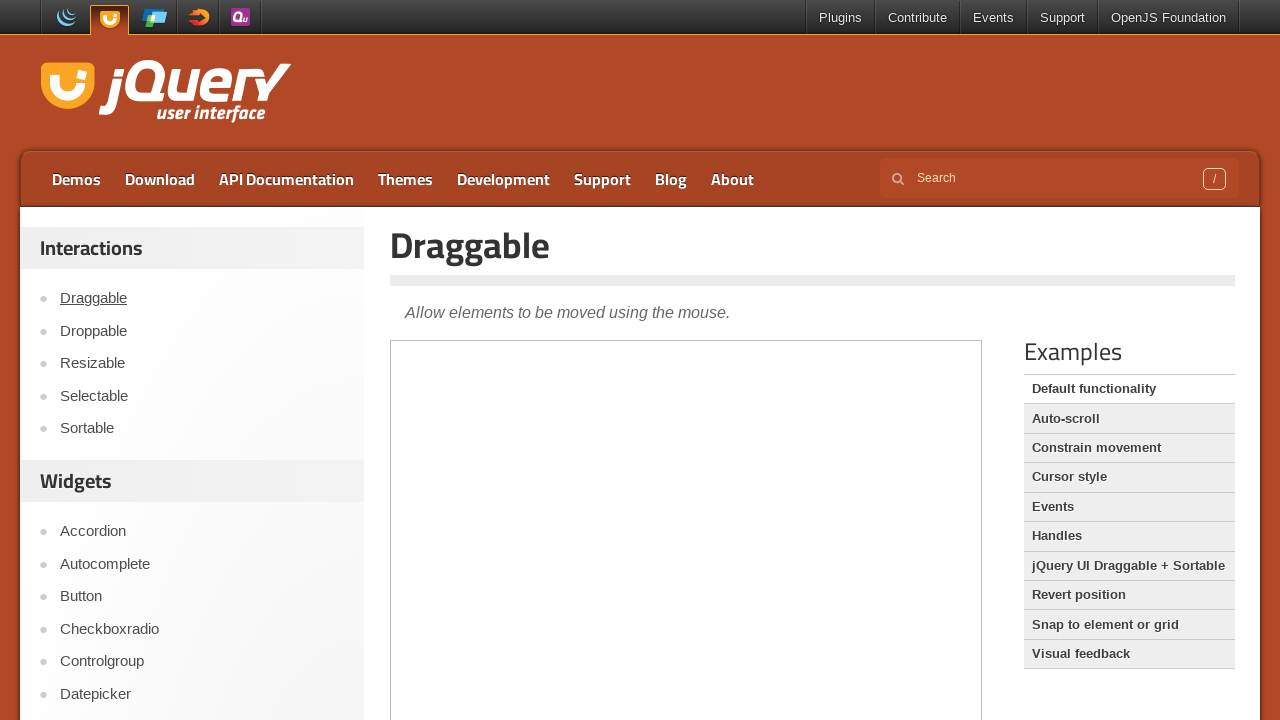

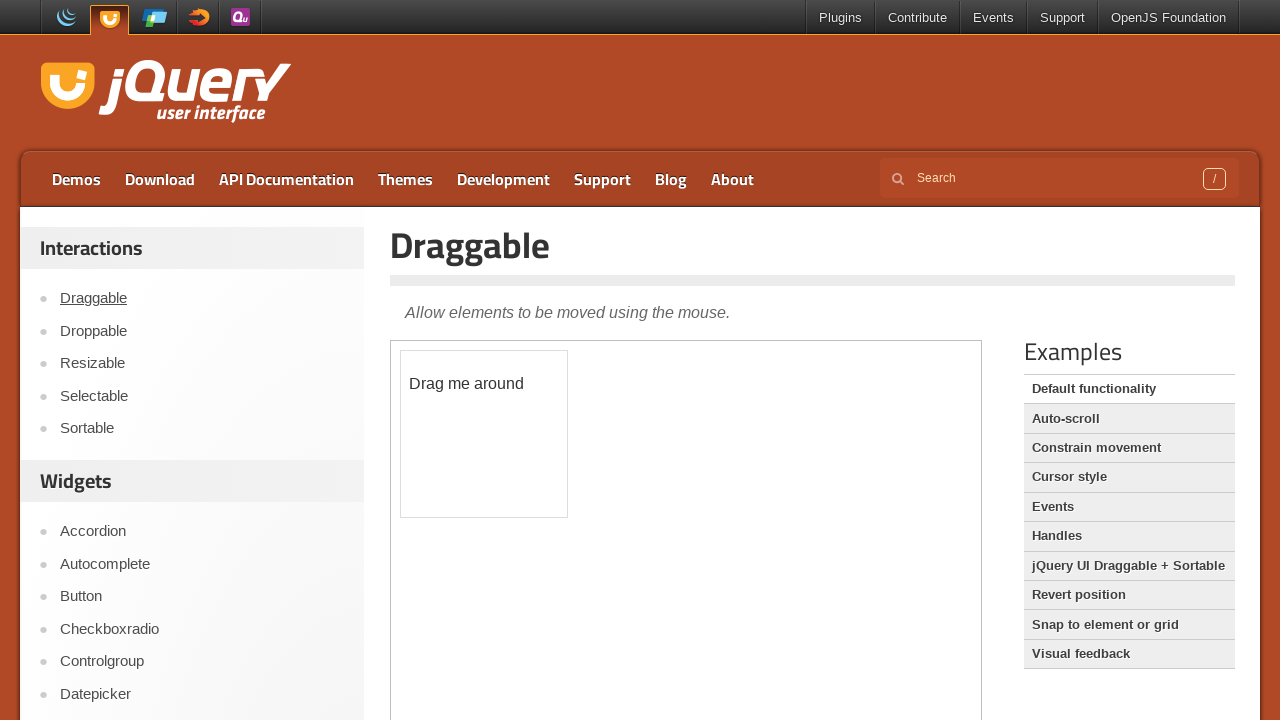